Tests the registration form by filling in username, valid email, and password fields, then submitting and verifying the success message appears.

Starting URL: https://erikdark.github.io/PyTest_01_reg_form/

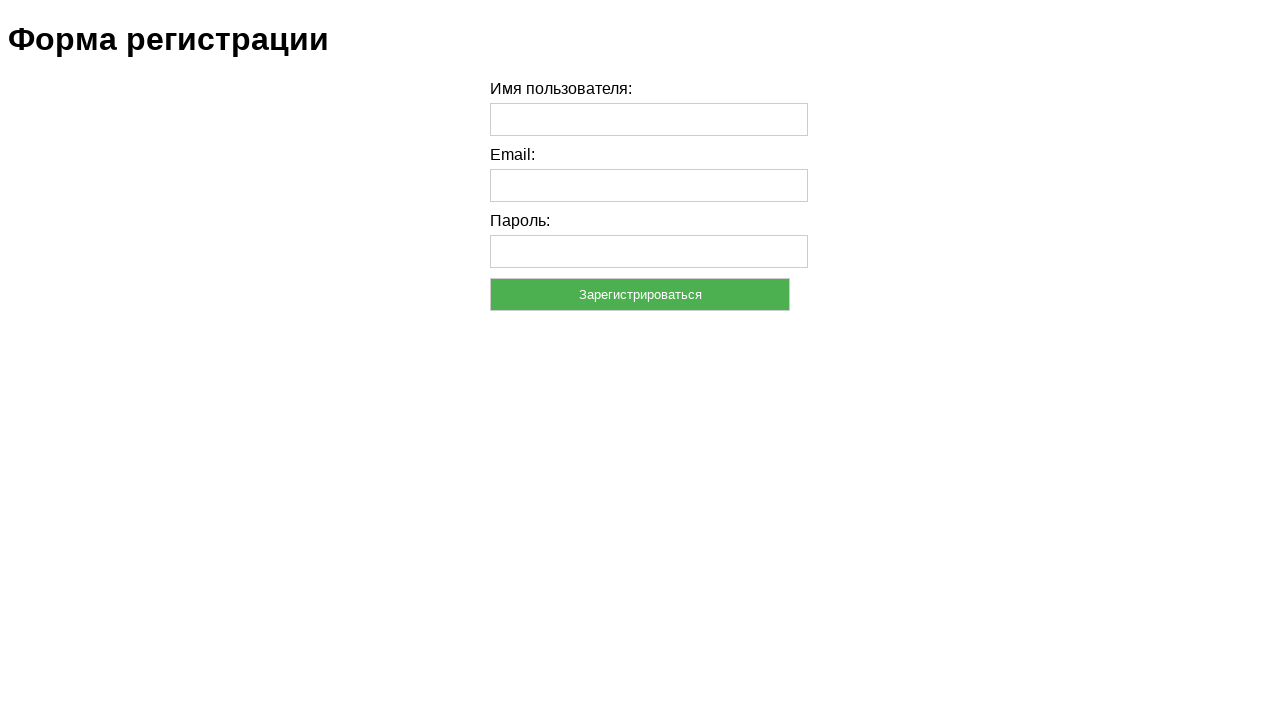

Filled username field with 'Ivan' on #username
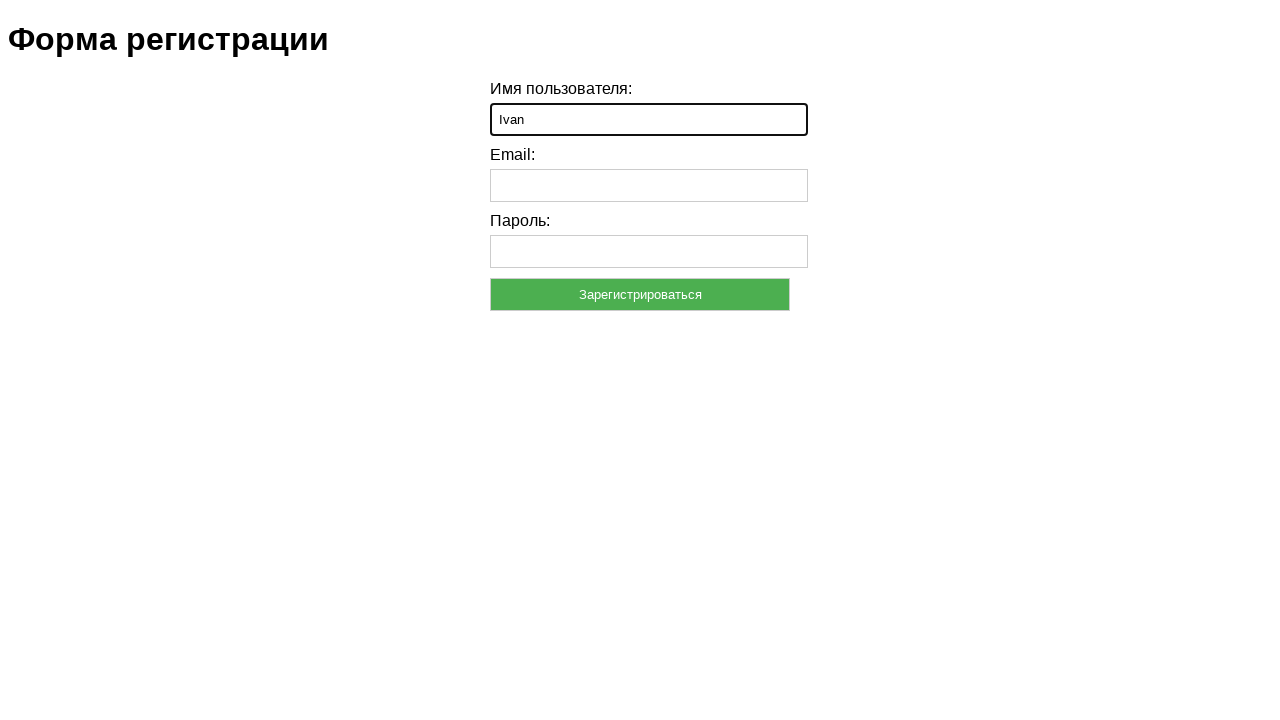

Filled email field with 'Kartman@fde.rr' on #email
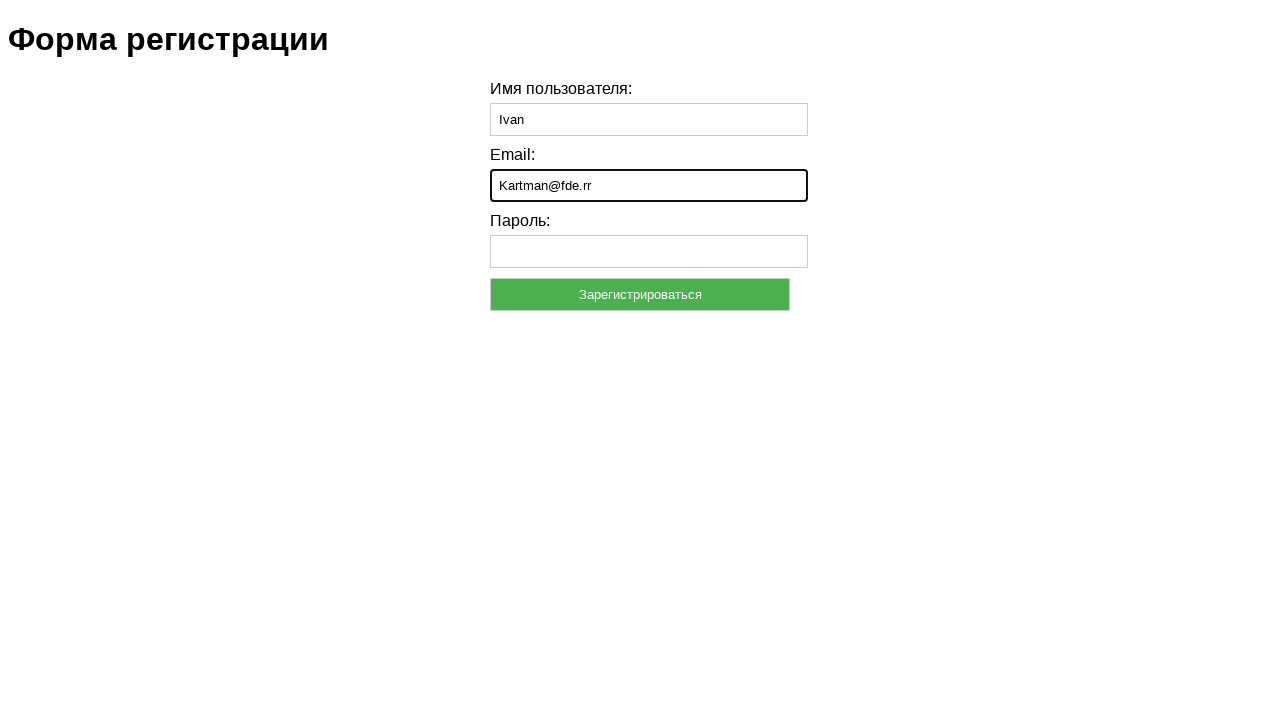

Filled password field with 'qwerty' on #password
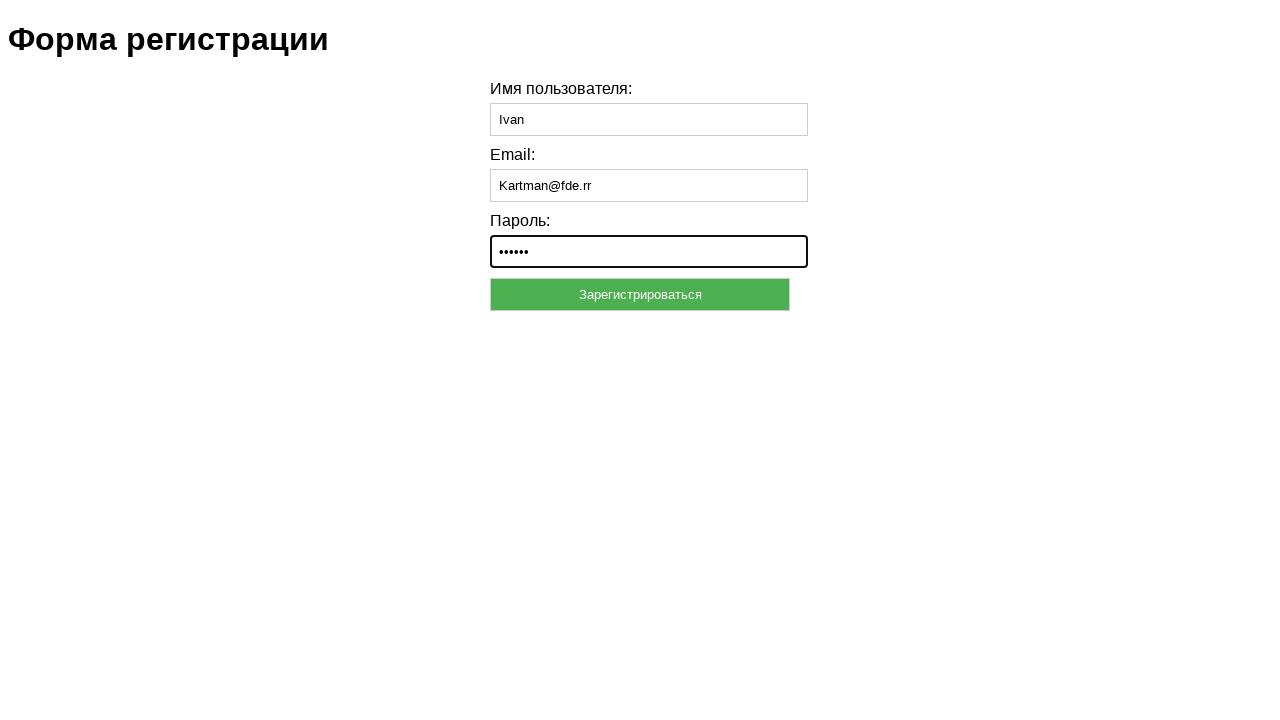

Clicked submit button to register at (640, 294) on button
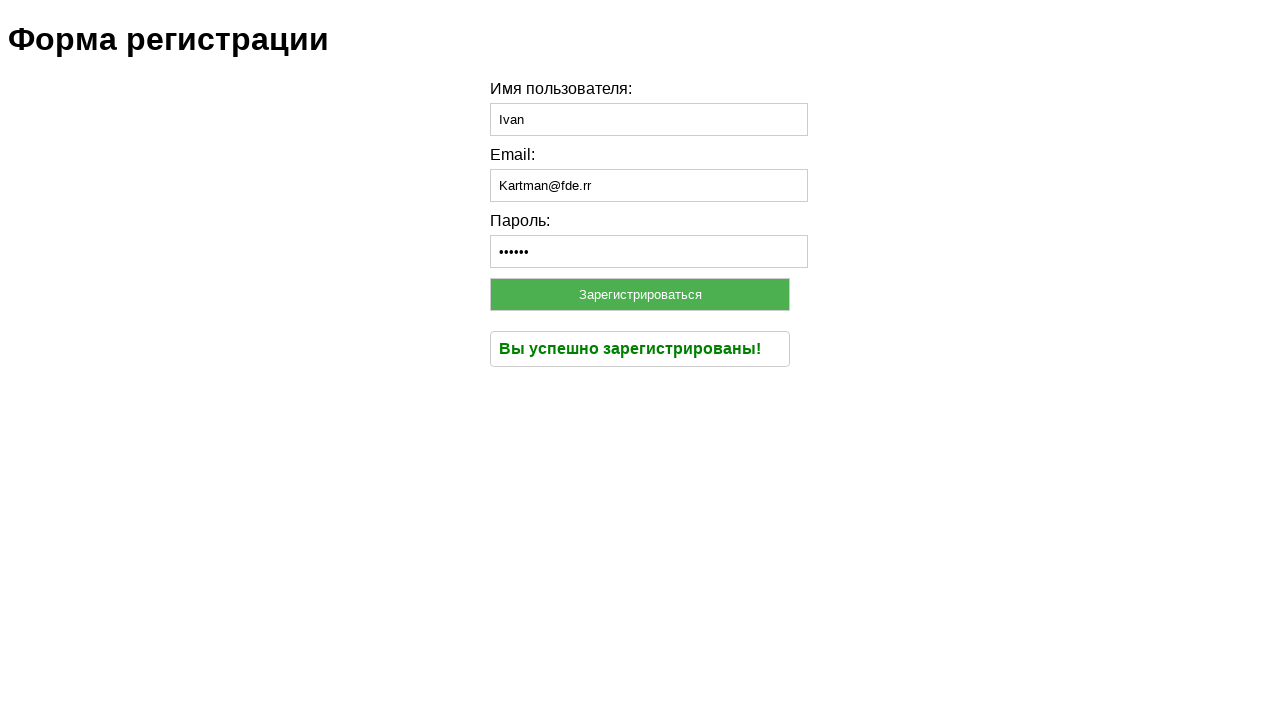

Success message appeared on page
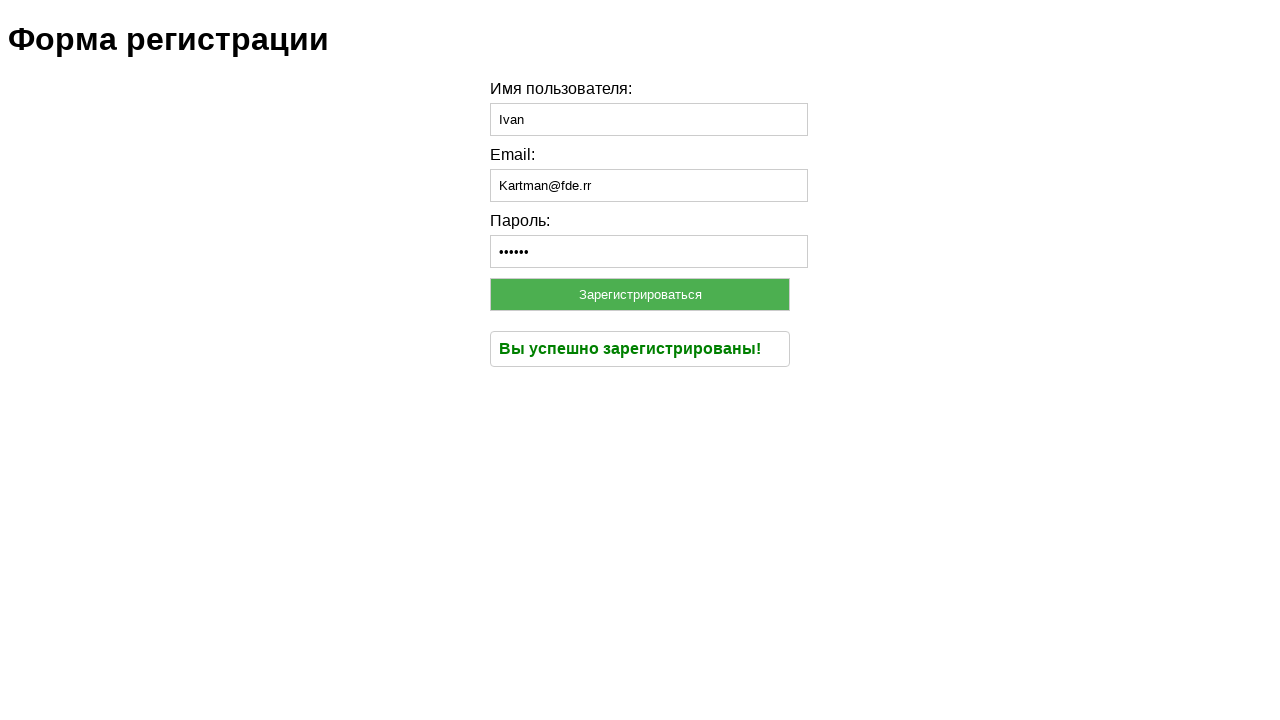

Retrieved success message text content
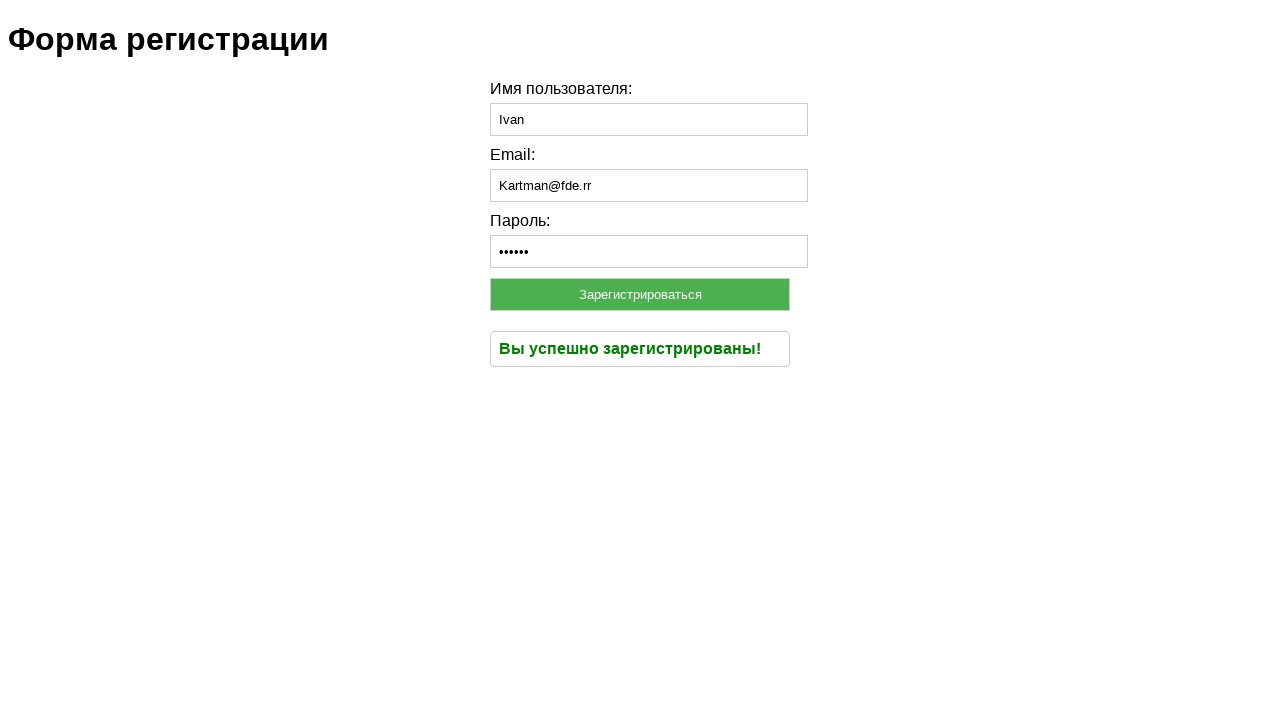

Verified success message matches expected text 'Вы успешно зарегистрированы!'
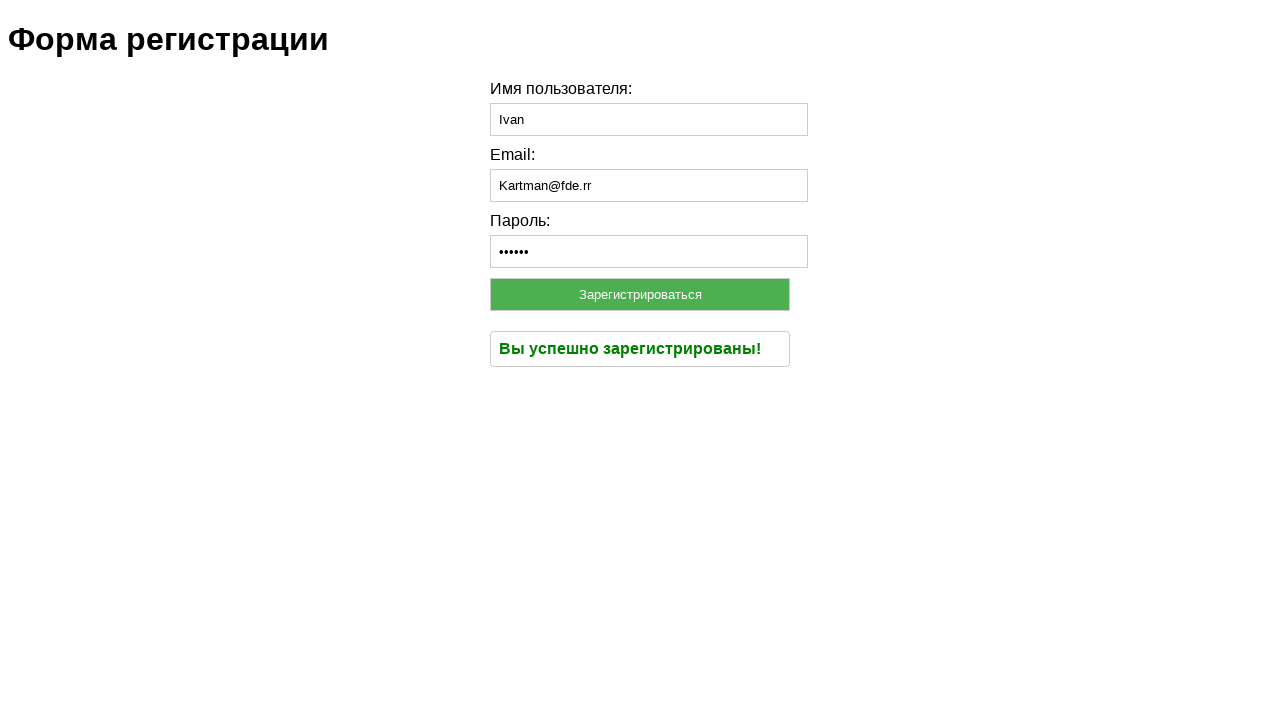

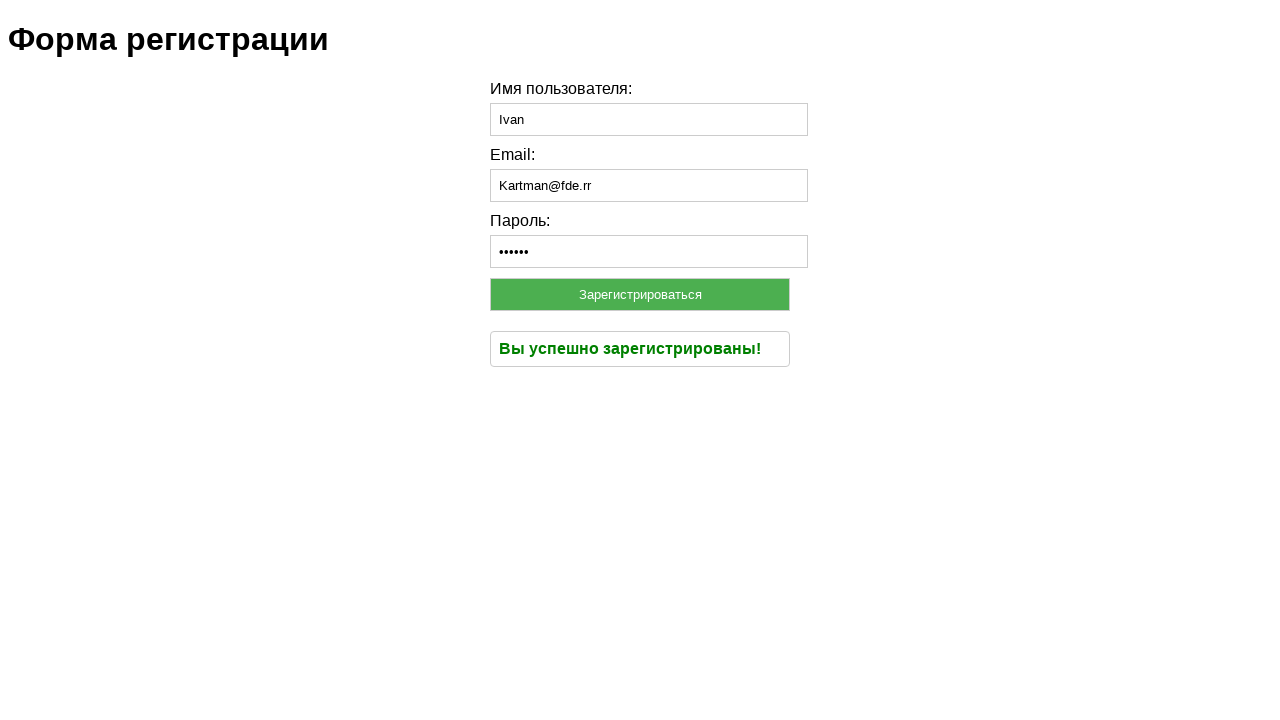